Tests right-click (context click) functionality on a button element and verifies the page loads correctly

Starting URL: https://demoqa.com/buttons

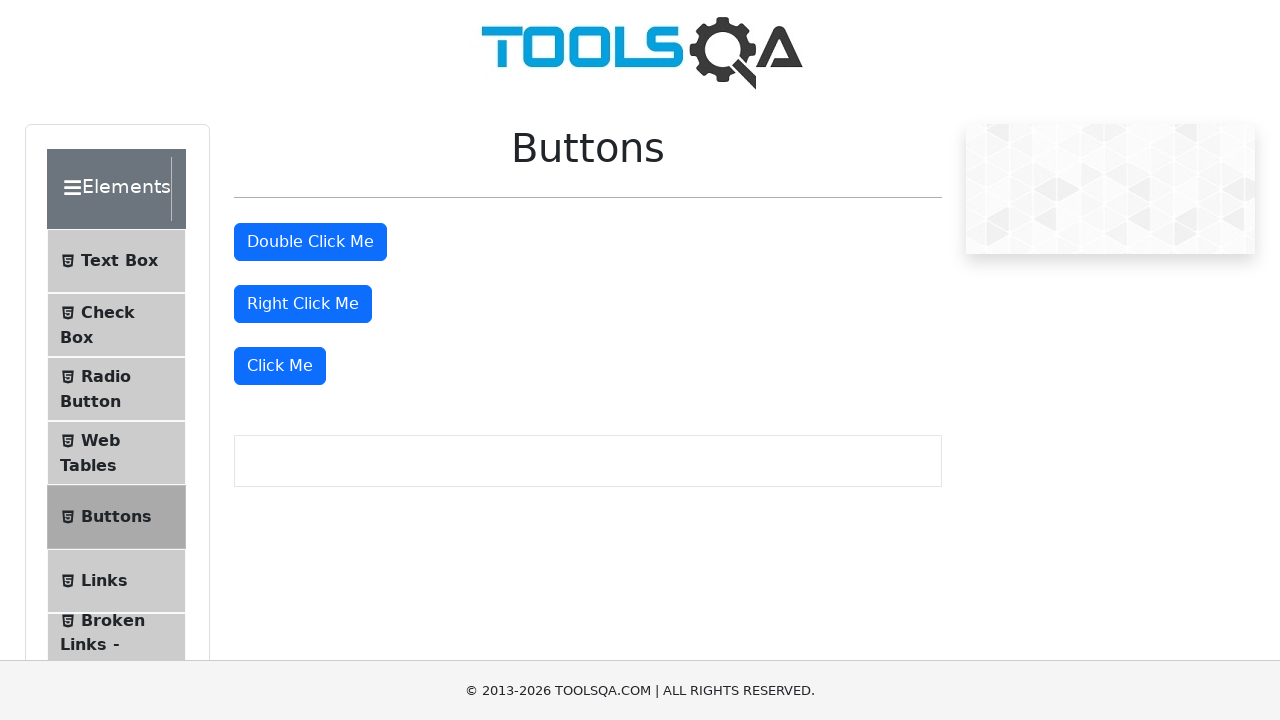

Right-clicked on the right click button at (303, 304) on #rightClickBtn
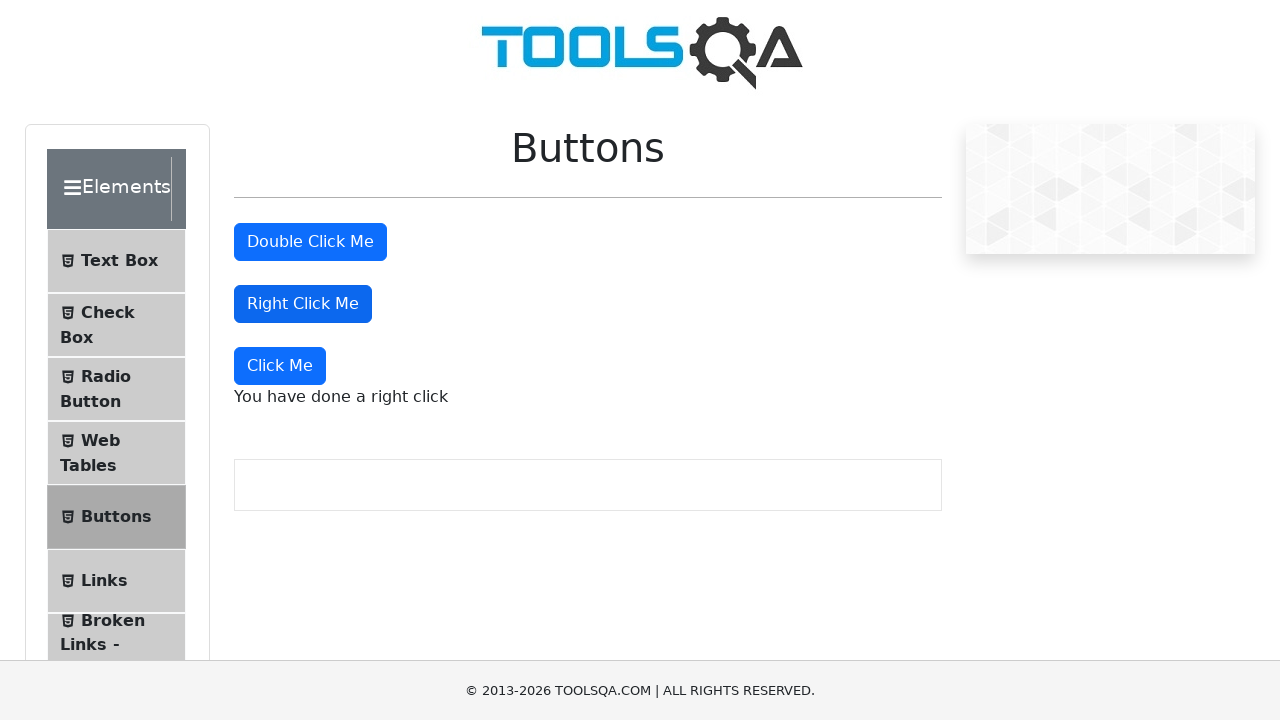

Right-click context message appeared on page
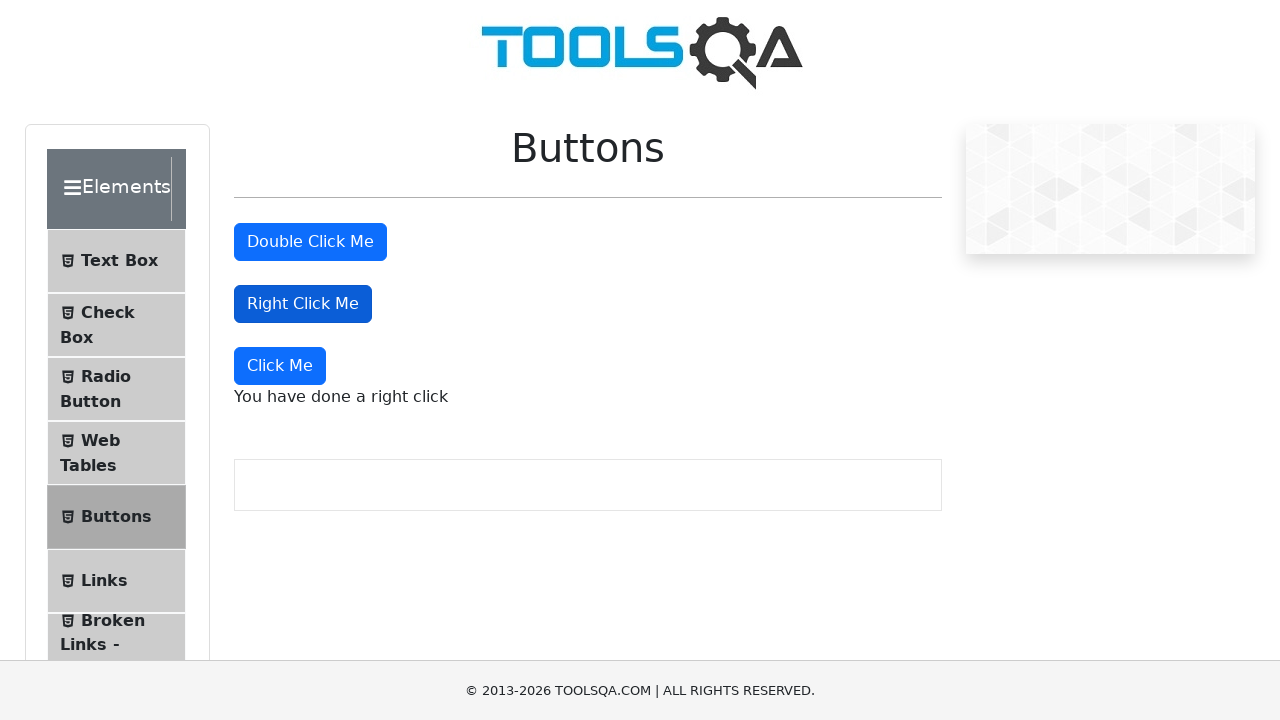

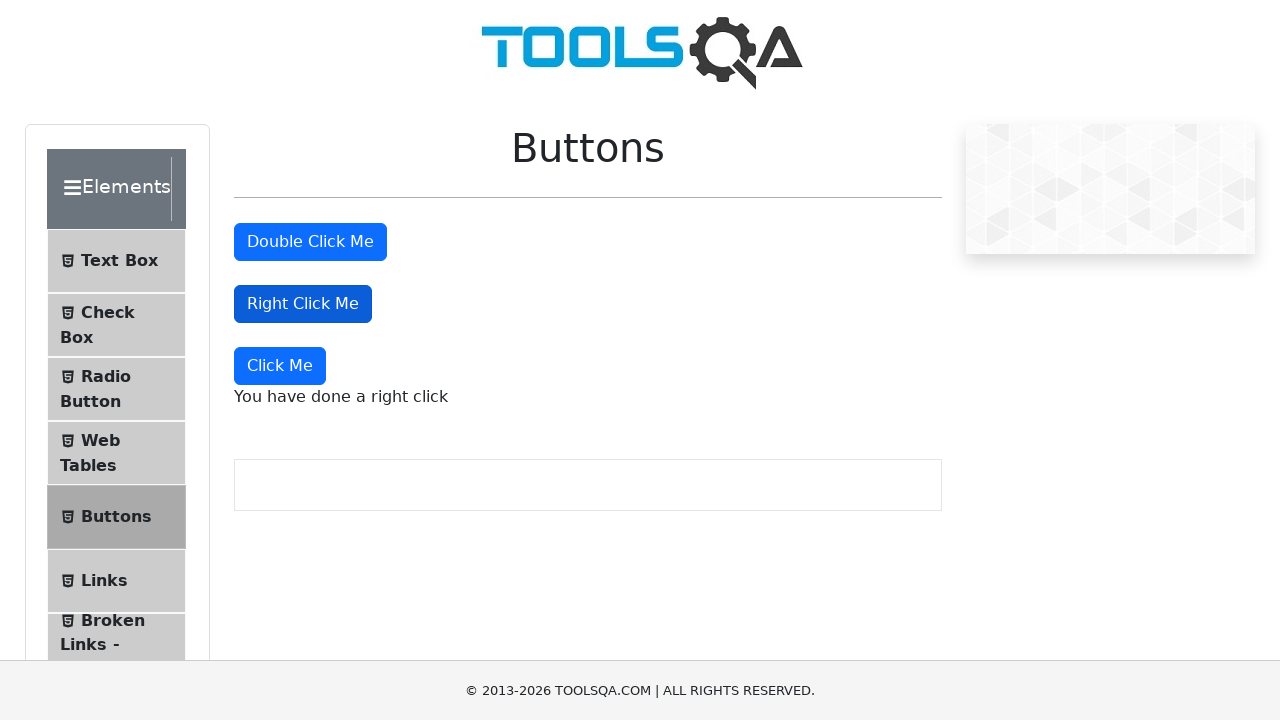